Creates a new paste on Pastebin by filling in the paste content, setting expiration, and providing a paste name

Starting URL: https://pastebin.com

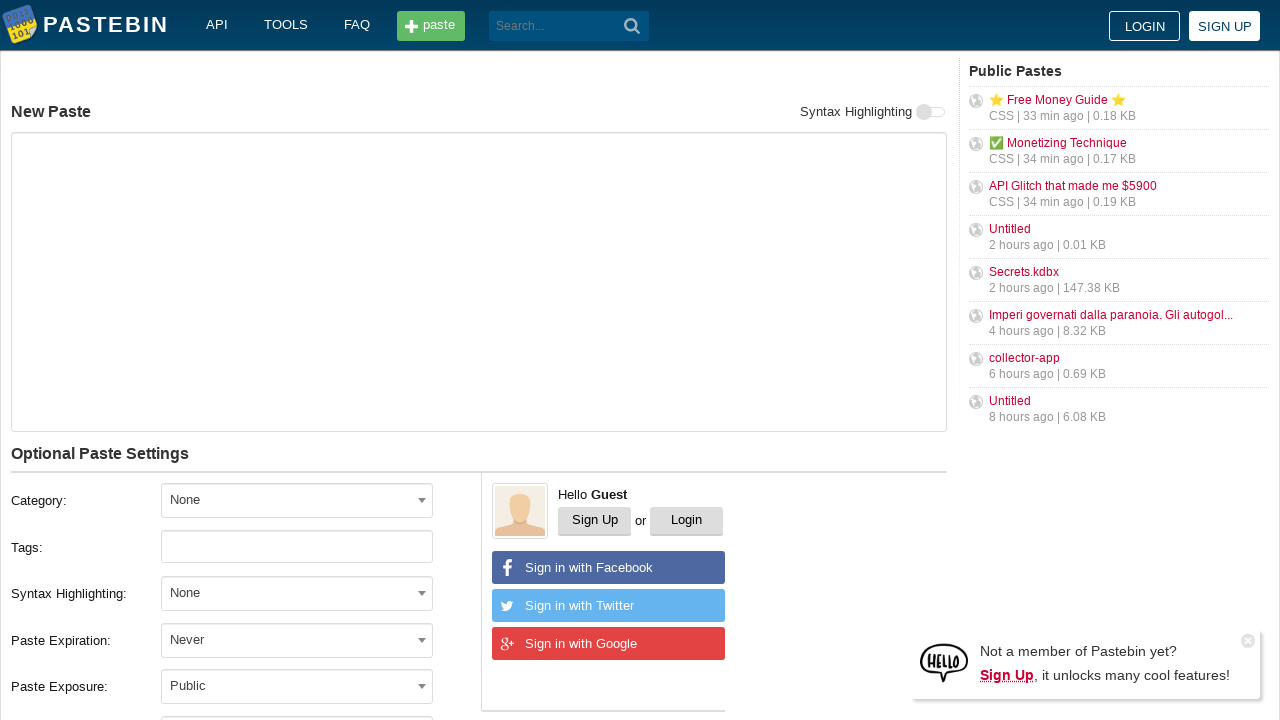

Filled paste content with 'Hello from WebDriver' on #postform-text
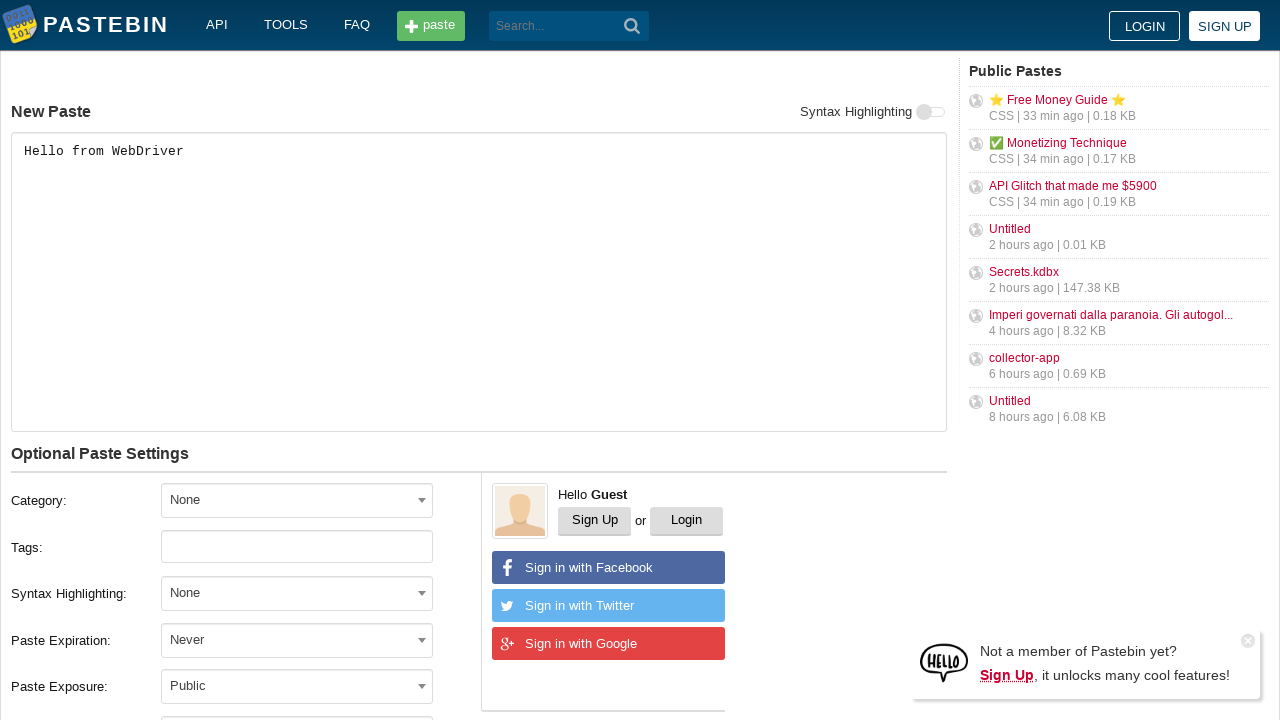

Scrolled down 350 pixels to view expiration dropdown
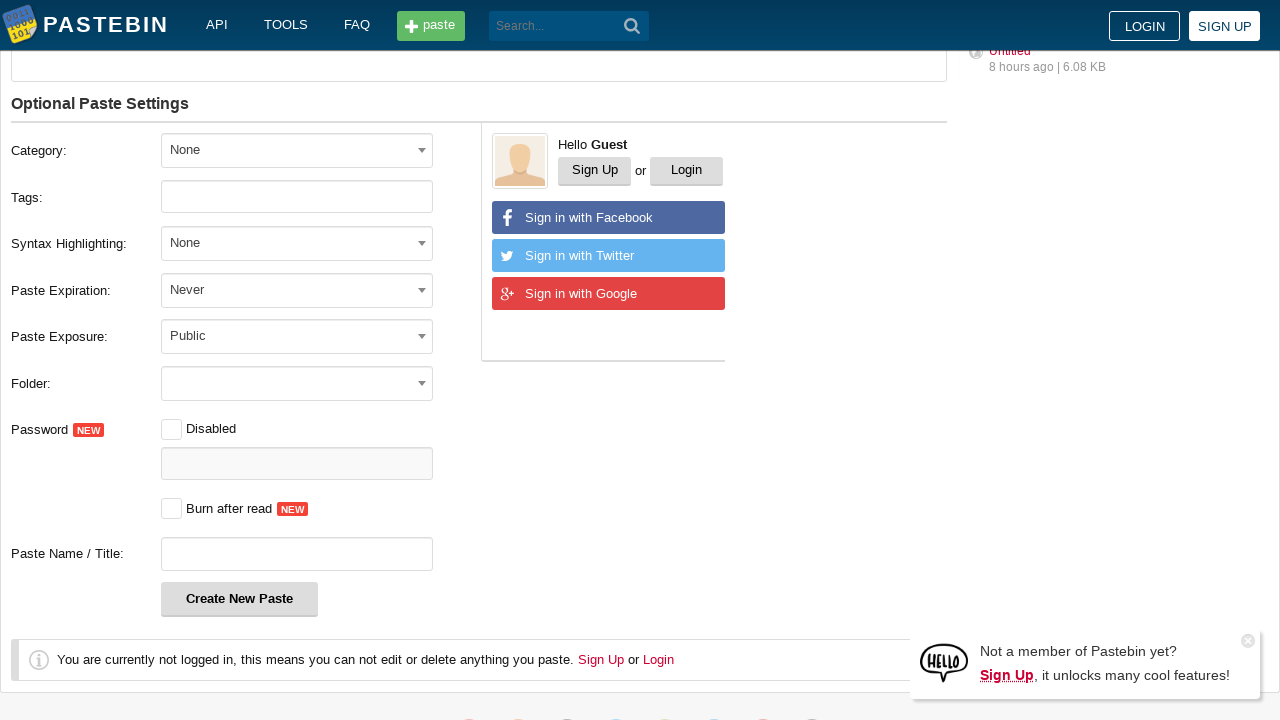

Clicked on paste expiration dropdown at (297, 290) on #select2-postform-expiration-container
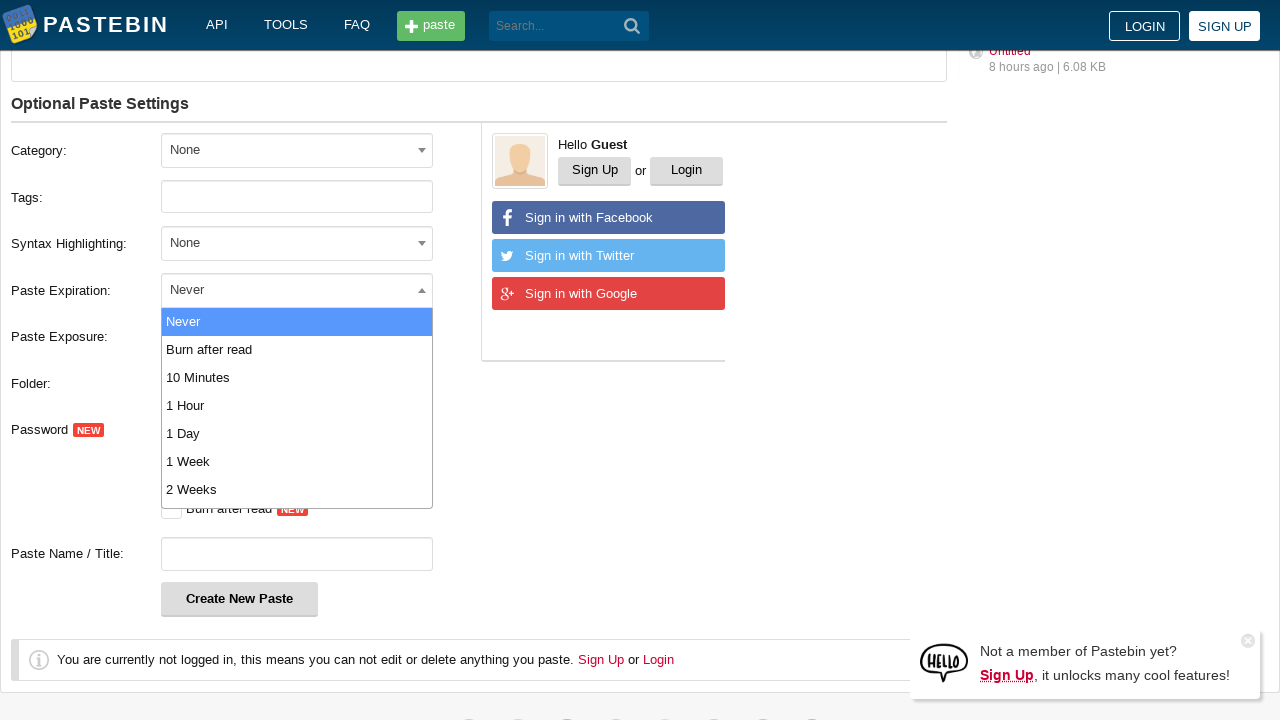

Selected third option from expiration dropdown at (297, 378) on xpath=//span[@class='select2-results']/ul/li[3]
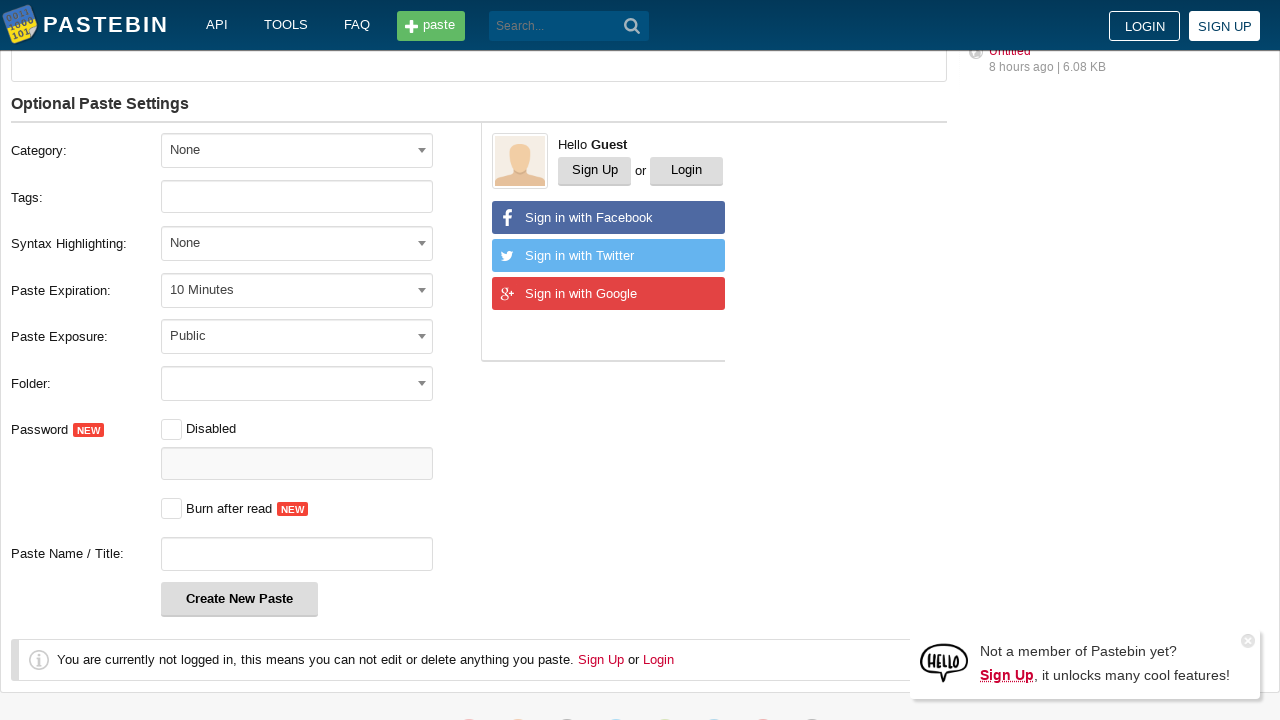

Scrolled down 350 pixels to view paste name field
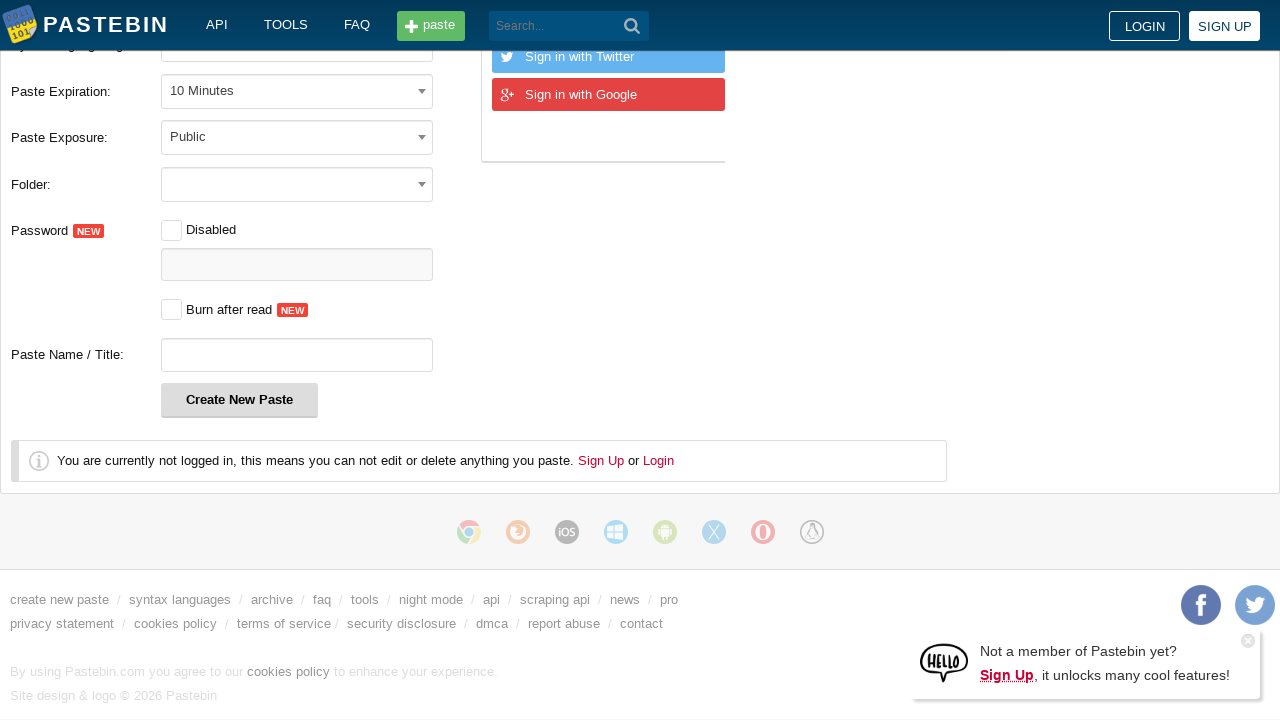

Filled paste name with 'hello web' on #postform-name
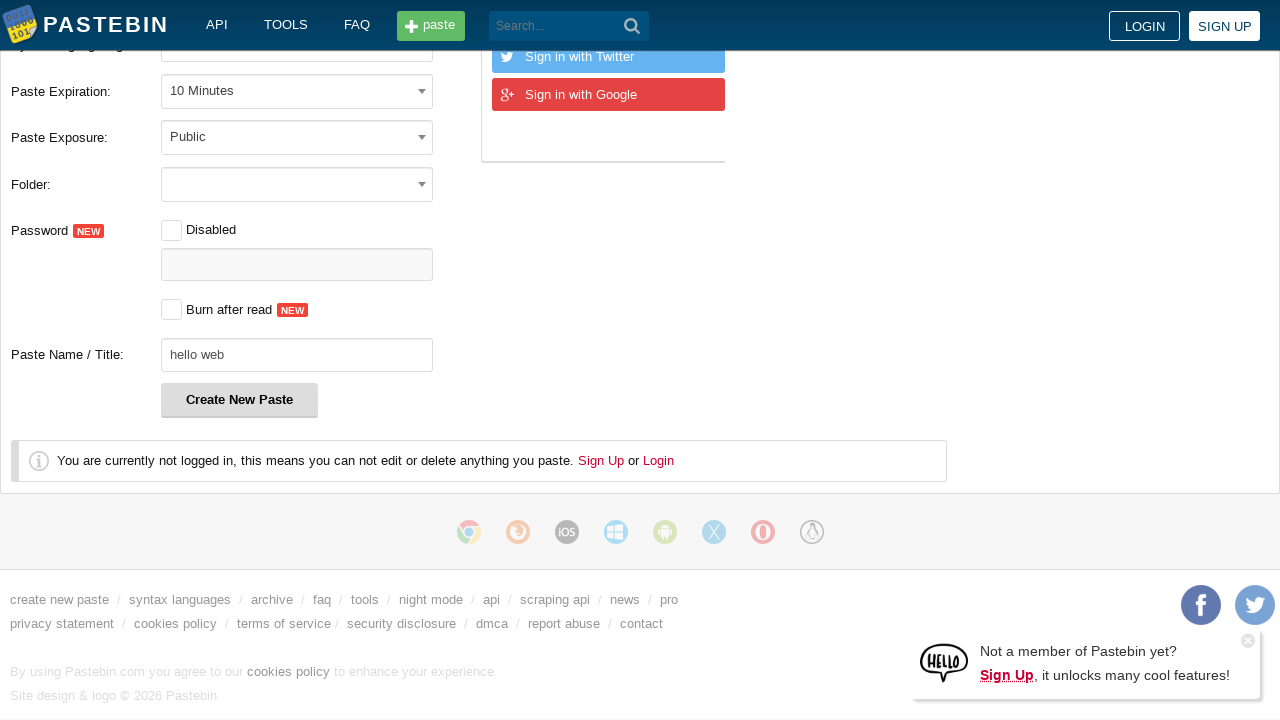

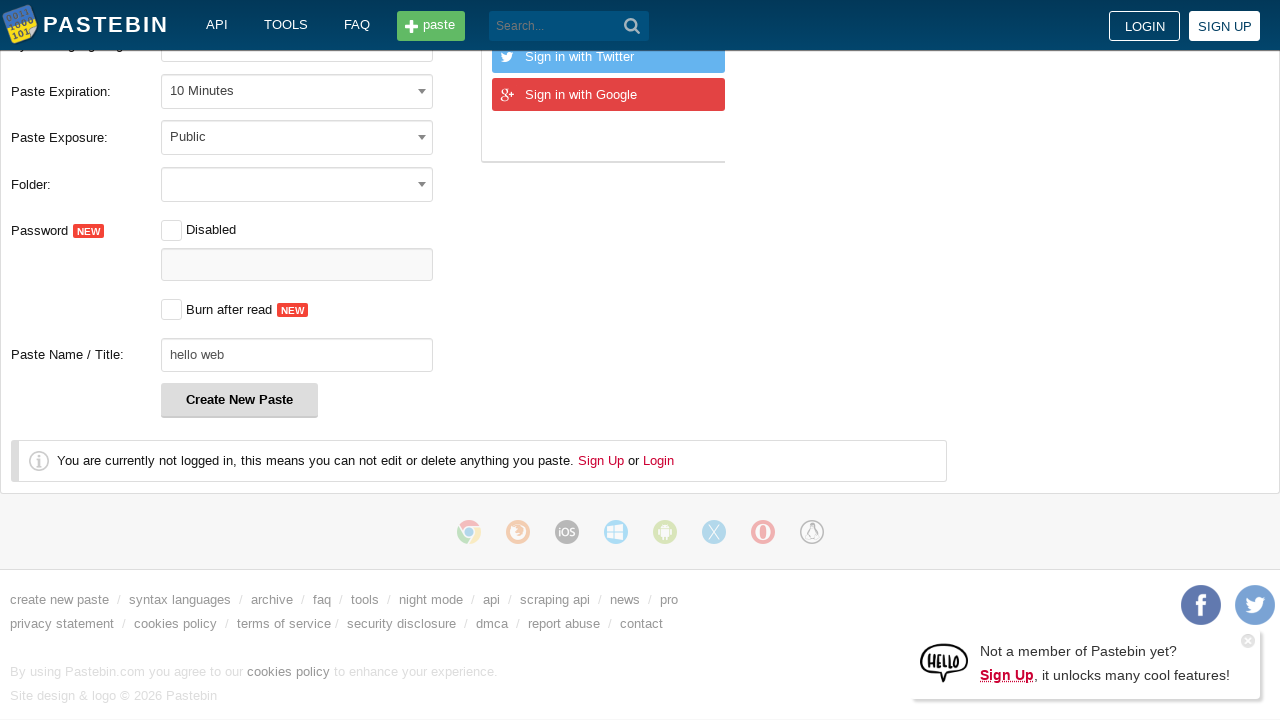